Tests dynamic loading functionality by clicking a start button and waiting for the "Hello World" element to become visible

Starting URL: https://the-internet.herokuapp.com/dynamic_loading/1

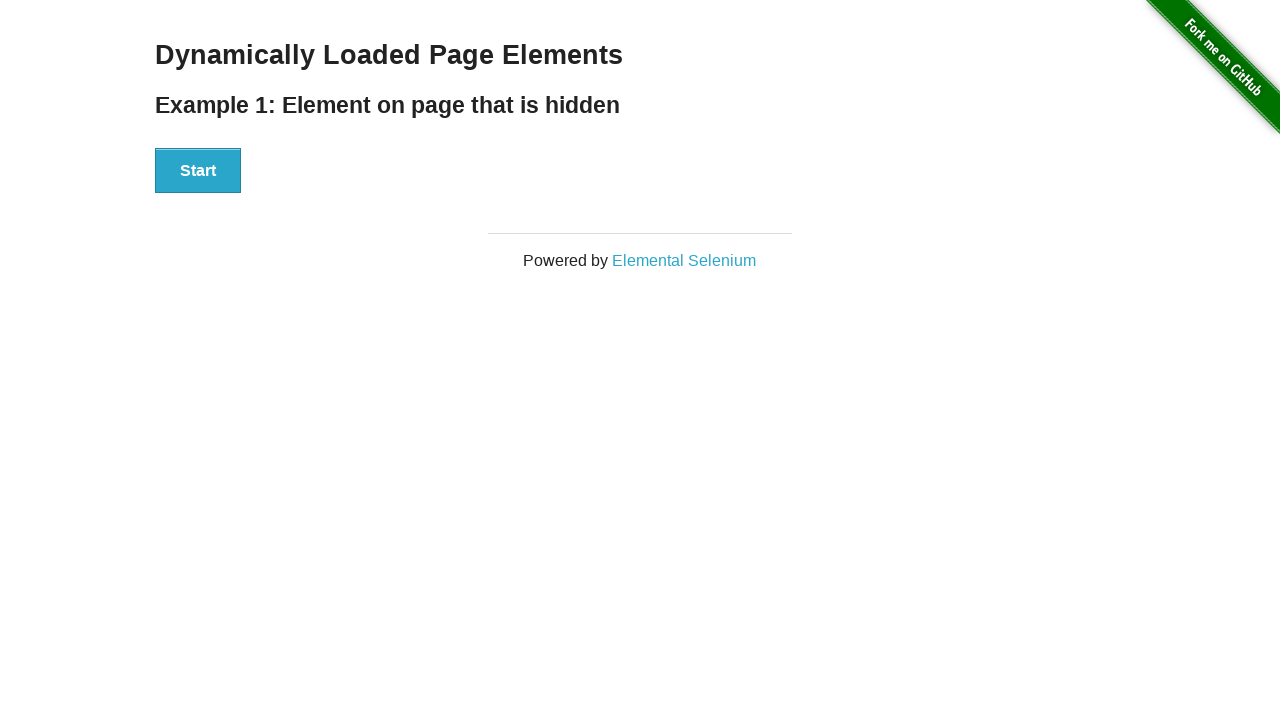

Clicked start button to trigger dynamic loading at (198, 171) on button
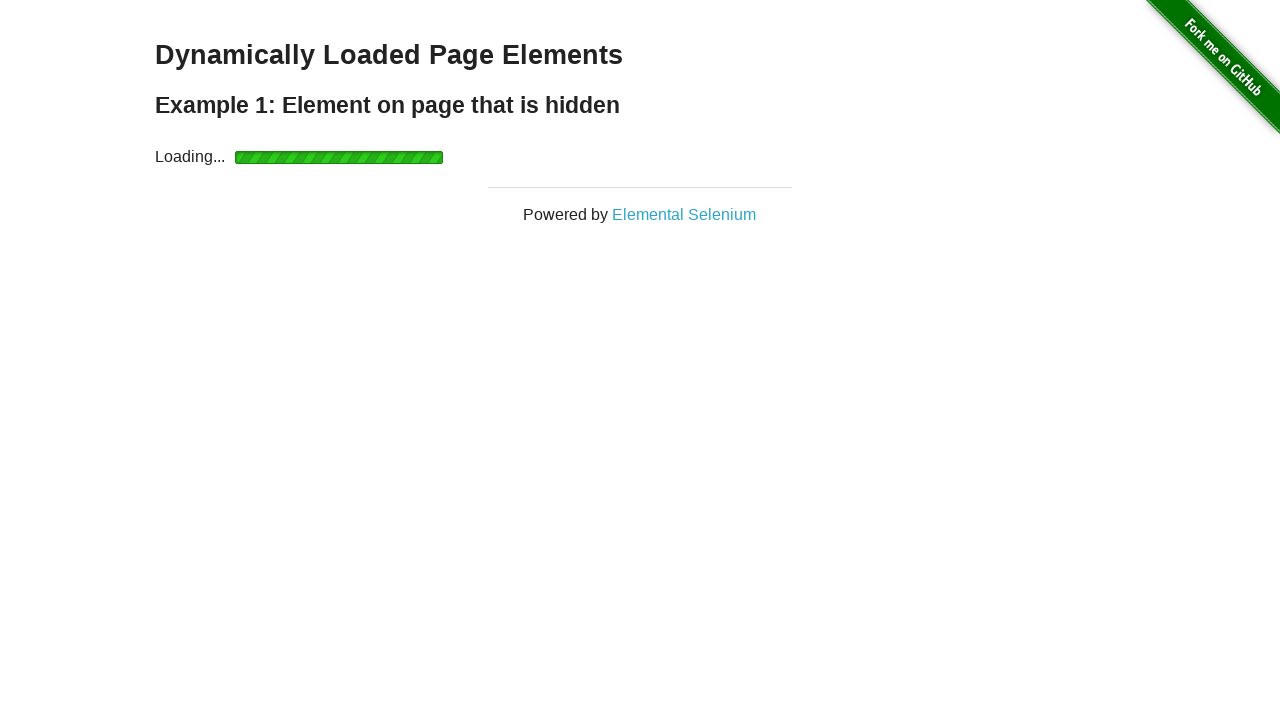

Waited for 'Hello World' element (#finish) to become visible
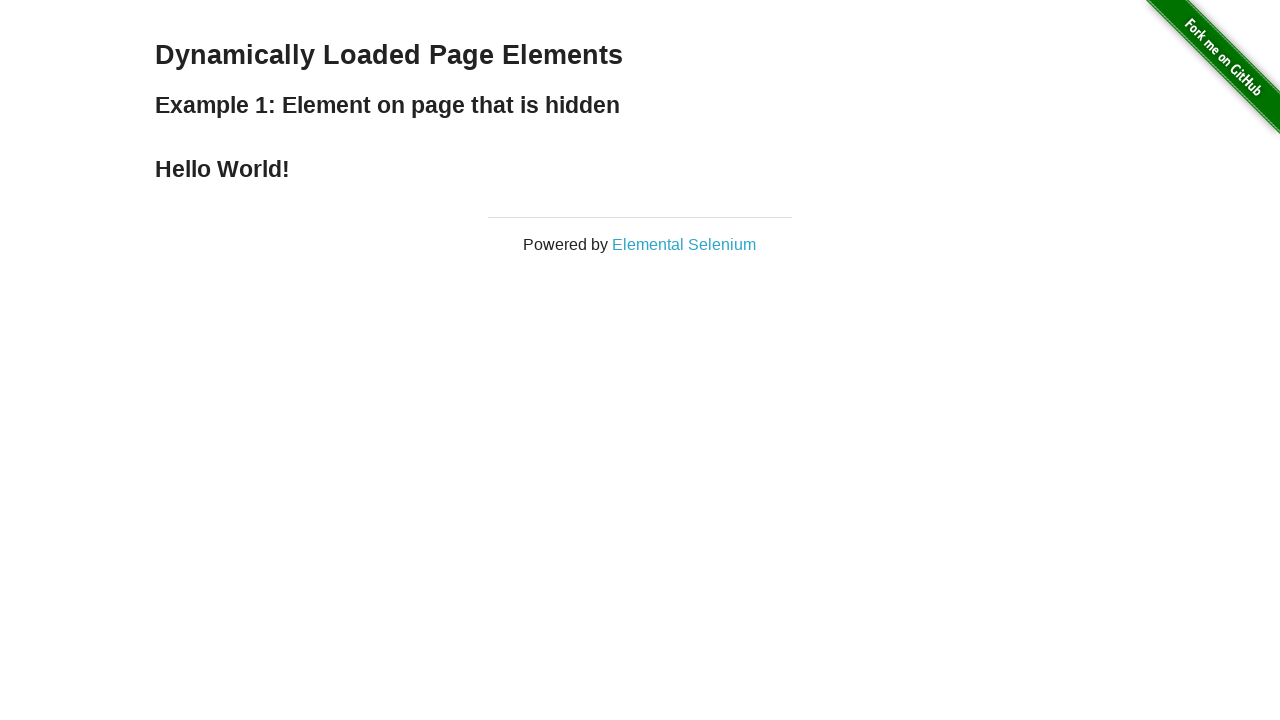

Verified that the 'Hello World' element is visible
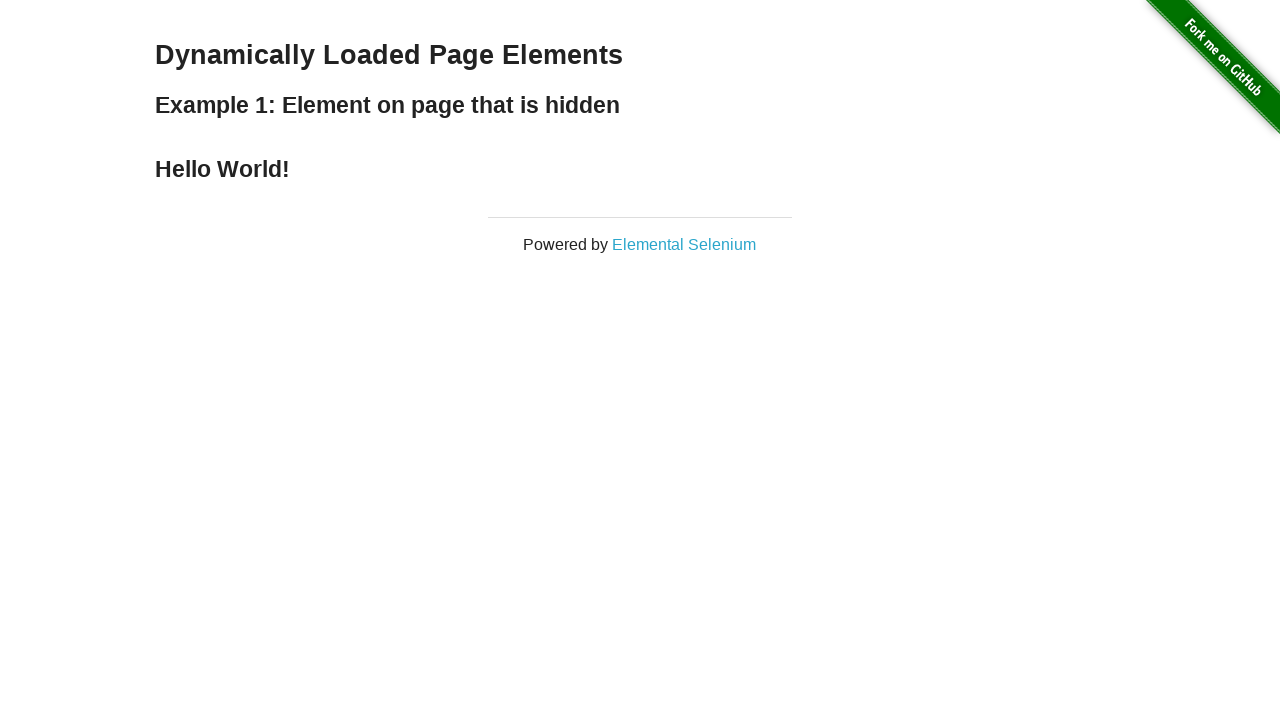

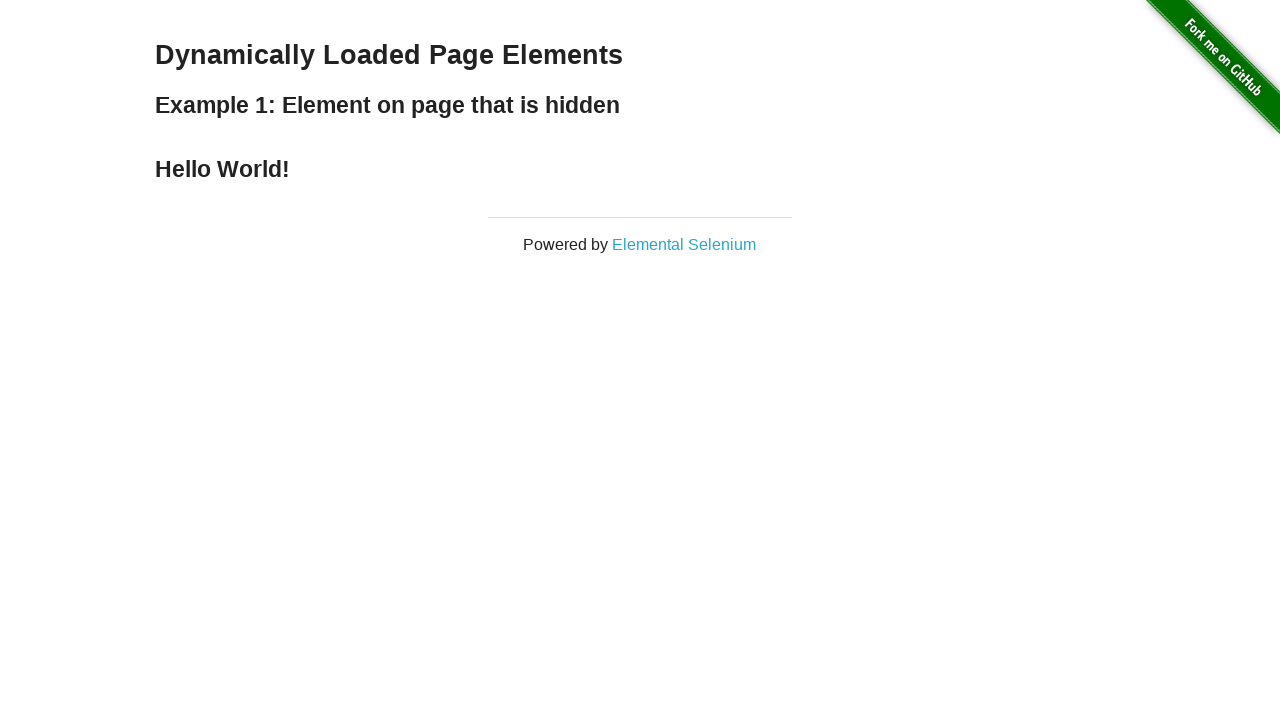